Tests an e-commerce flow by searching for products, adding a specific item (Cashews) to cart, and proceeding through checkout to place an order

Starting URL: https://rahulshettyacademy.com/seleniumPractise/#/

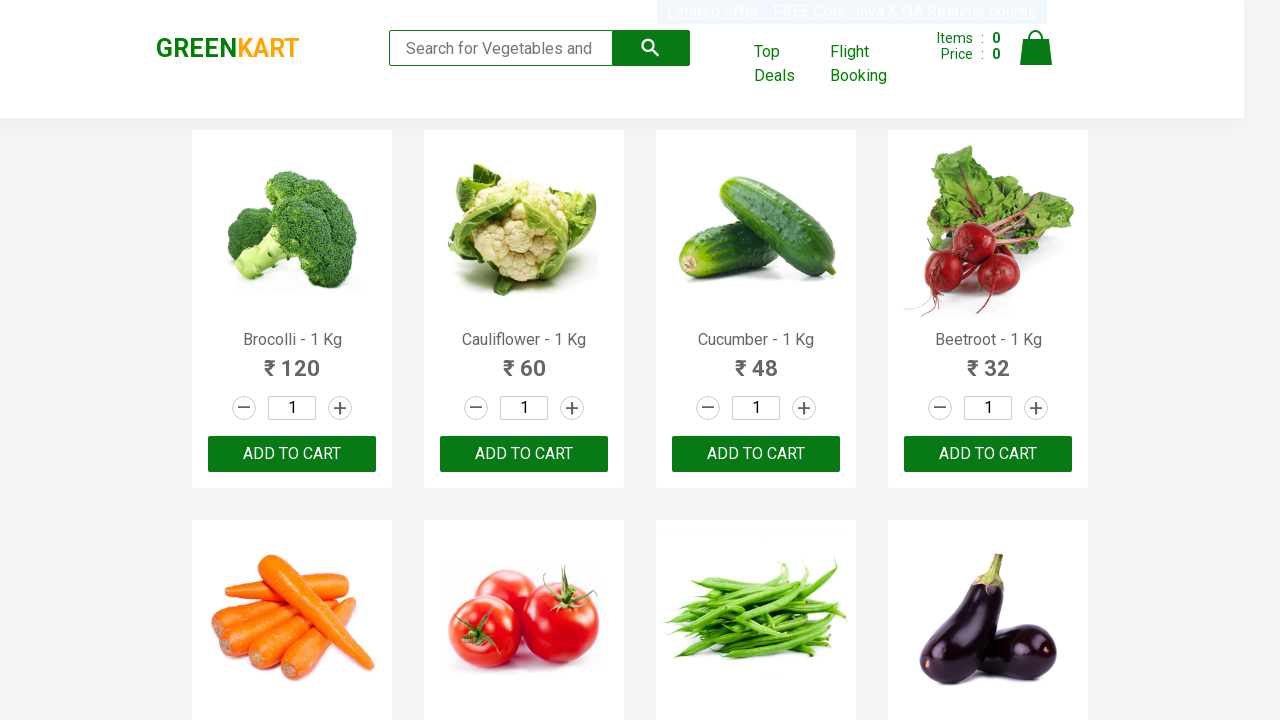

Filled search box with 'ca' to search for products on .search-keyword
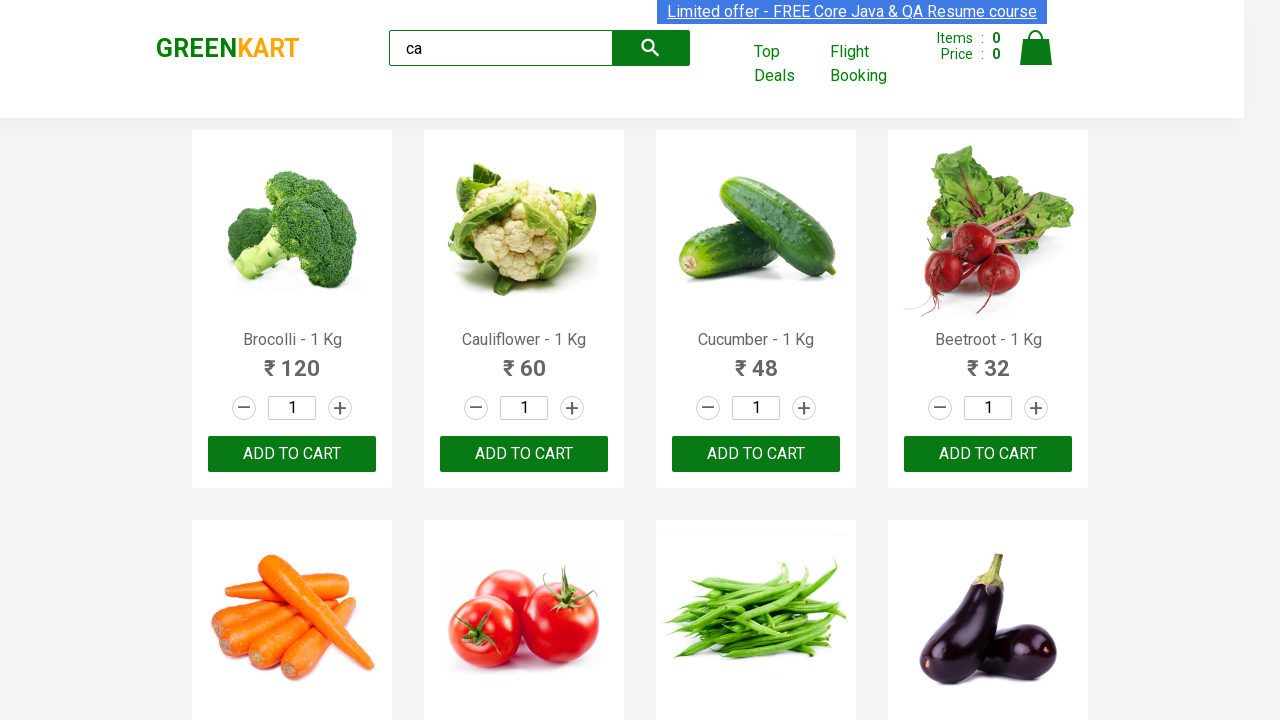

Waited 2 seconds for products to load
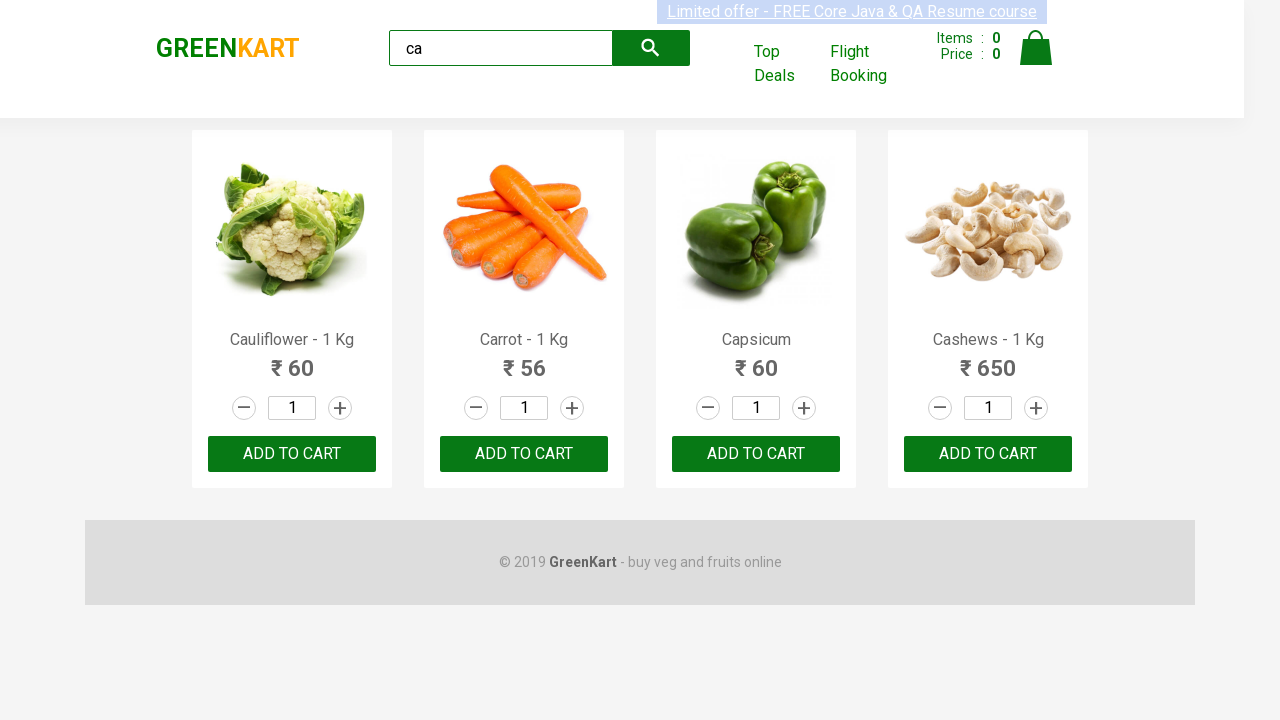

Located all products on the page
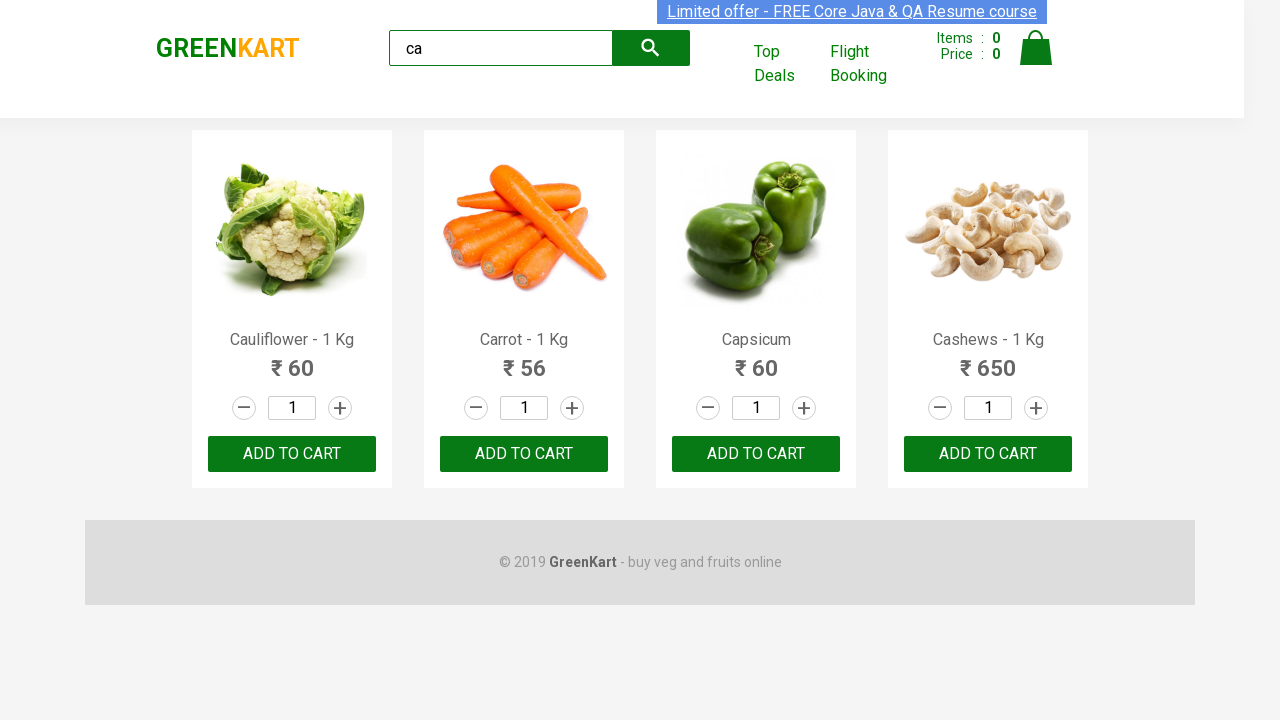

Found Cashews product and clicked 'Add to Cart' button at (988, 454) on .products .product >> nth=3 >> button
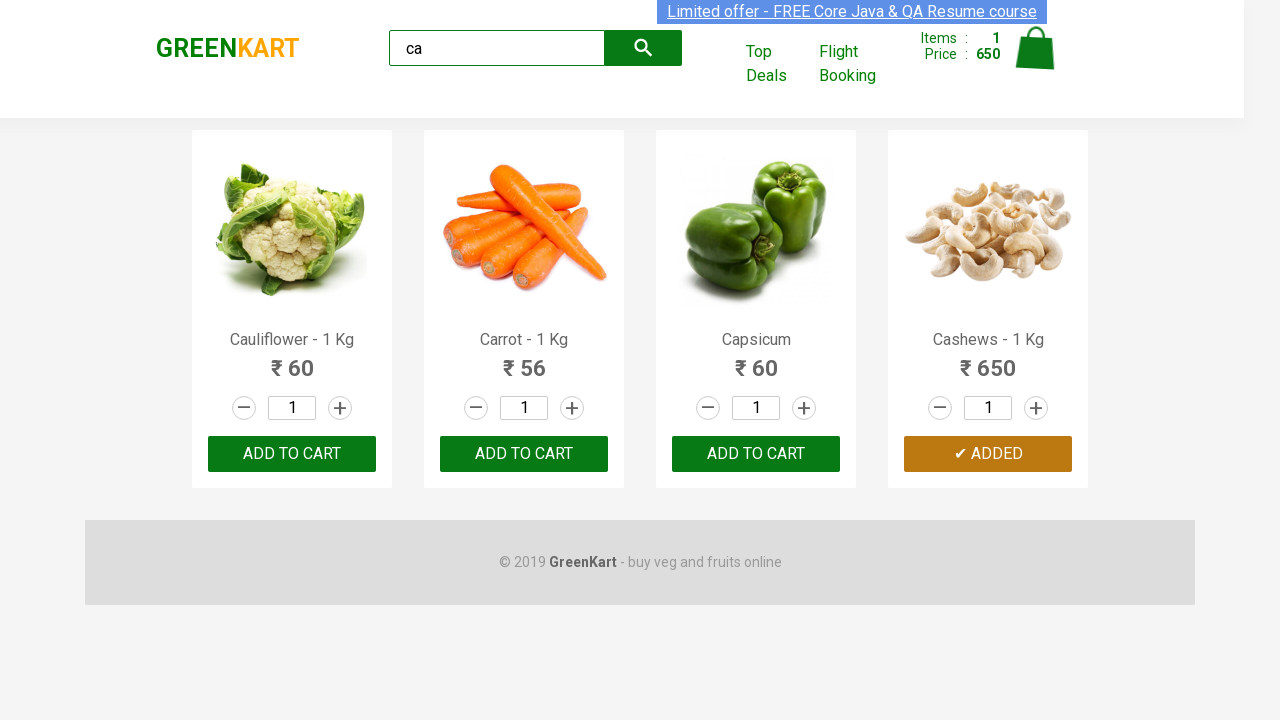

Clicked on cart icon to view cart at (1036, 48) on .cart-icon > img
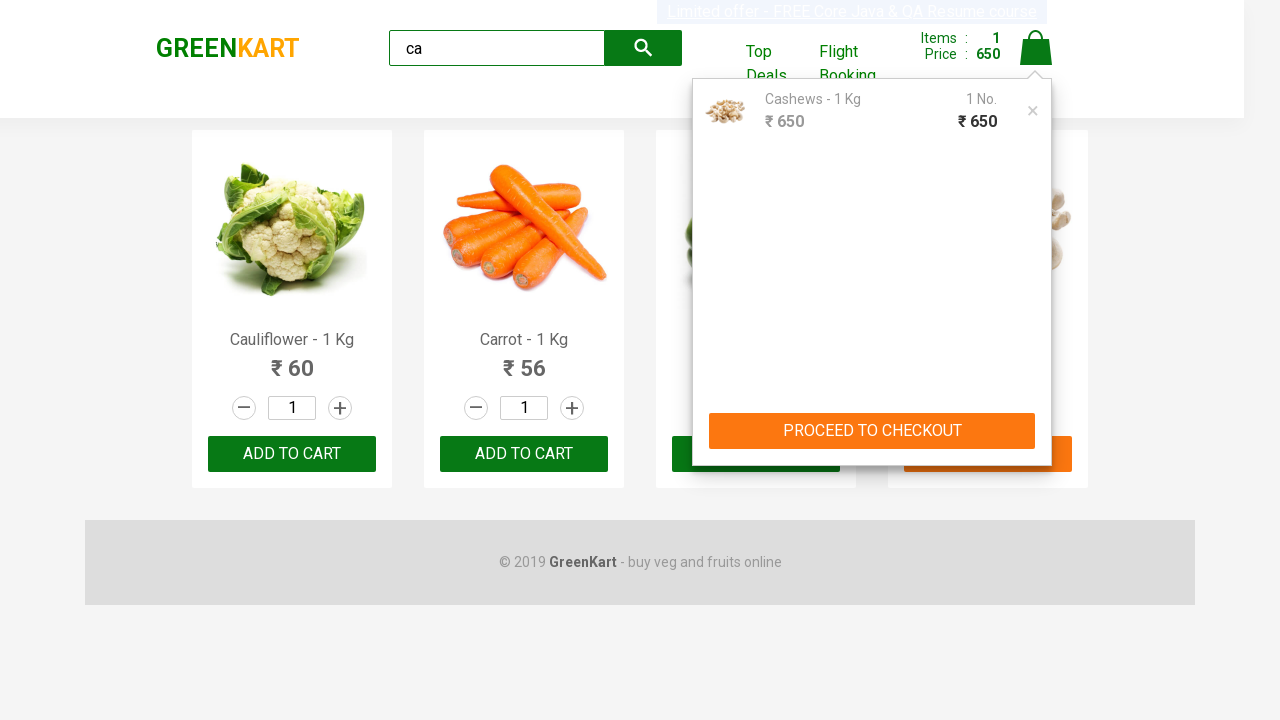

Clicked 'PROCEED TO CHECKOUT' button at (872, 431) on text=PROCEED TO CHECKOUT
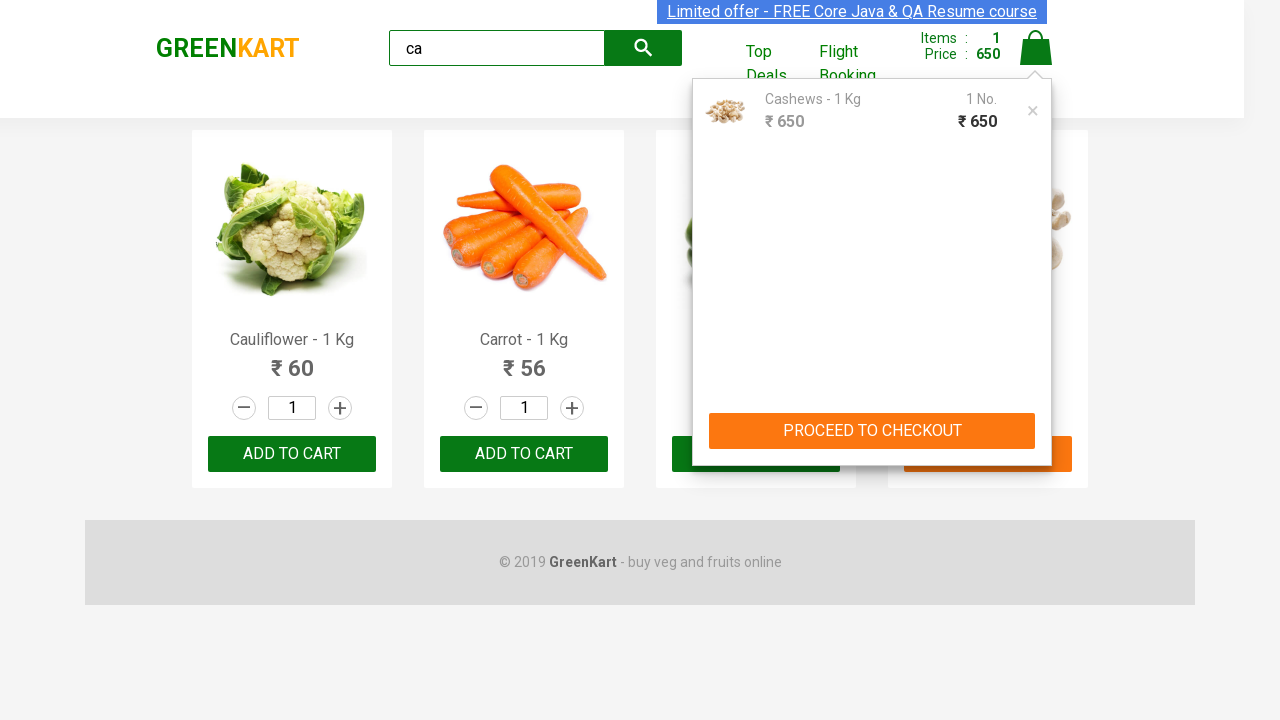

Clicked 'Place Order' button to complete purchase at (1036, 420) on text=Place Order
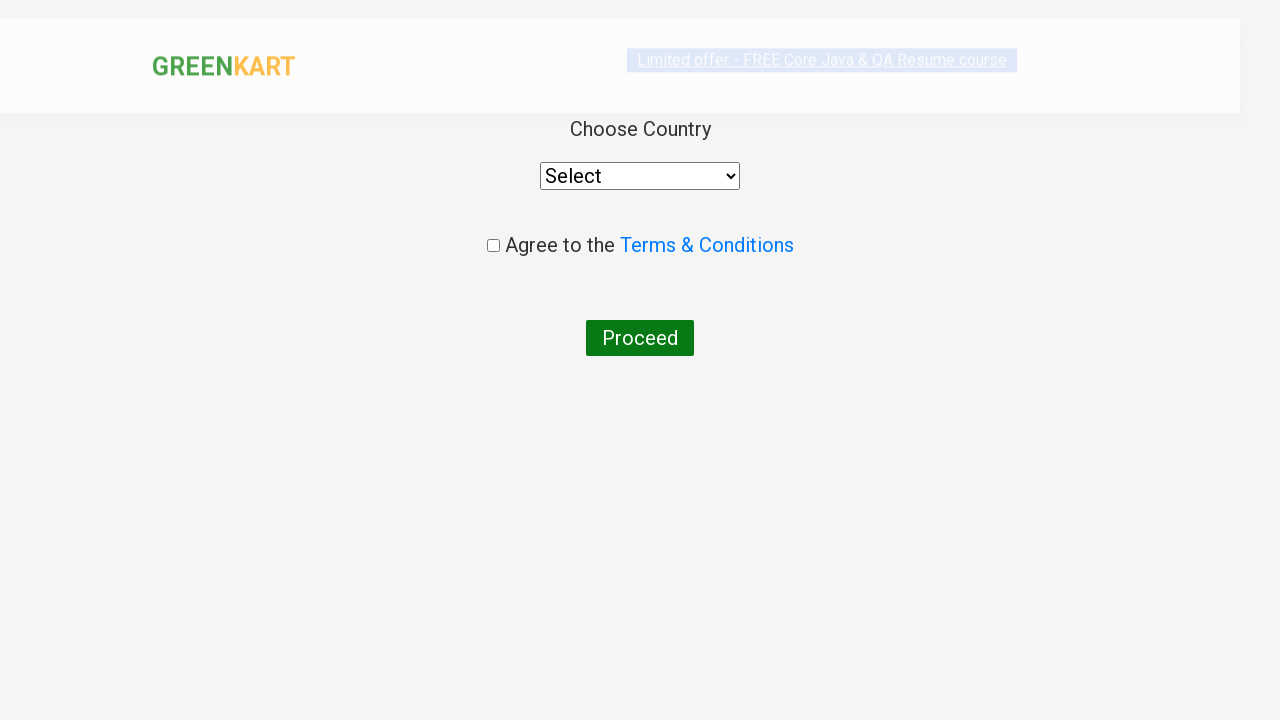

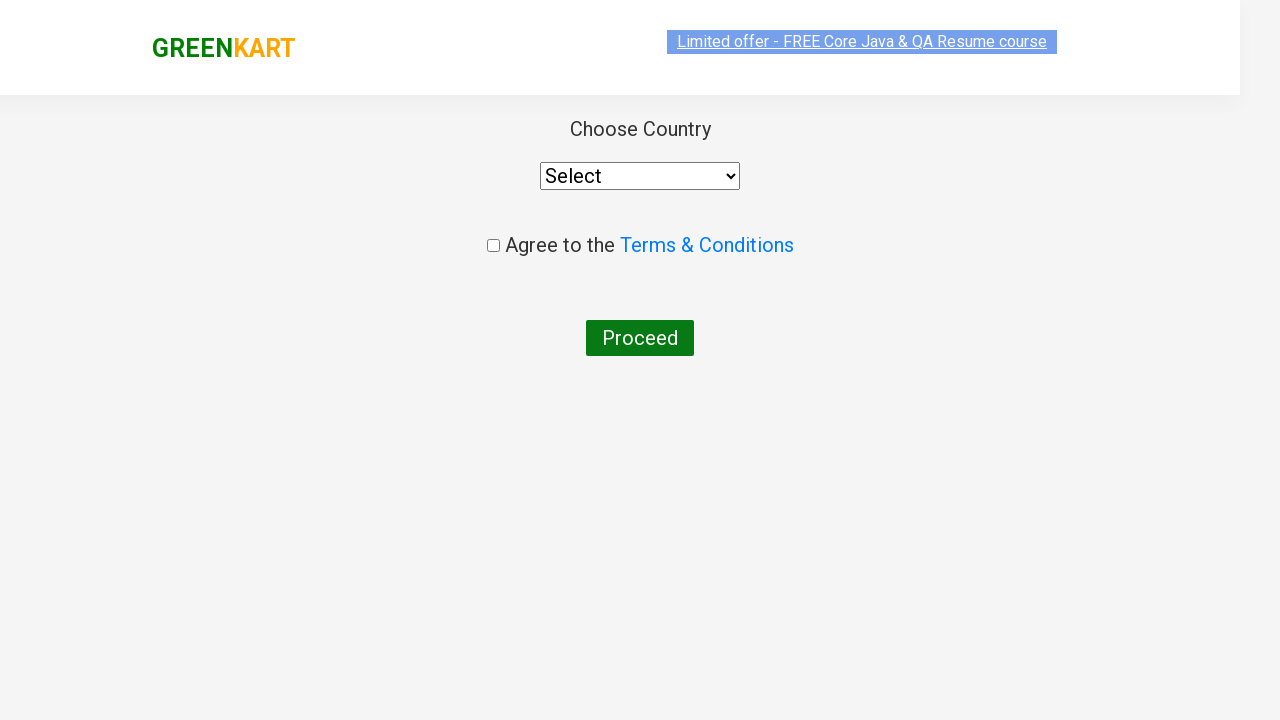